Tests keyboard actions by using SHIFT key modifier while typing into a firstname field to produce uppercase text, demonstrating keyboard modifier functionality.

Starting URL: https://awesomeqa.com/practice.html

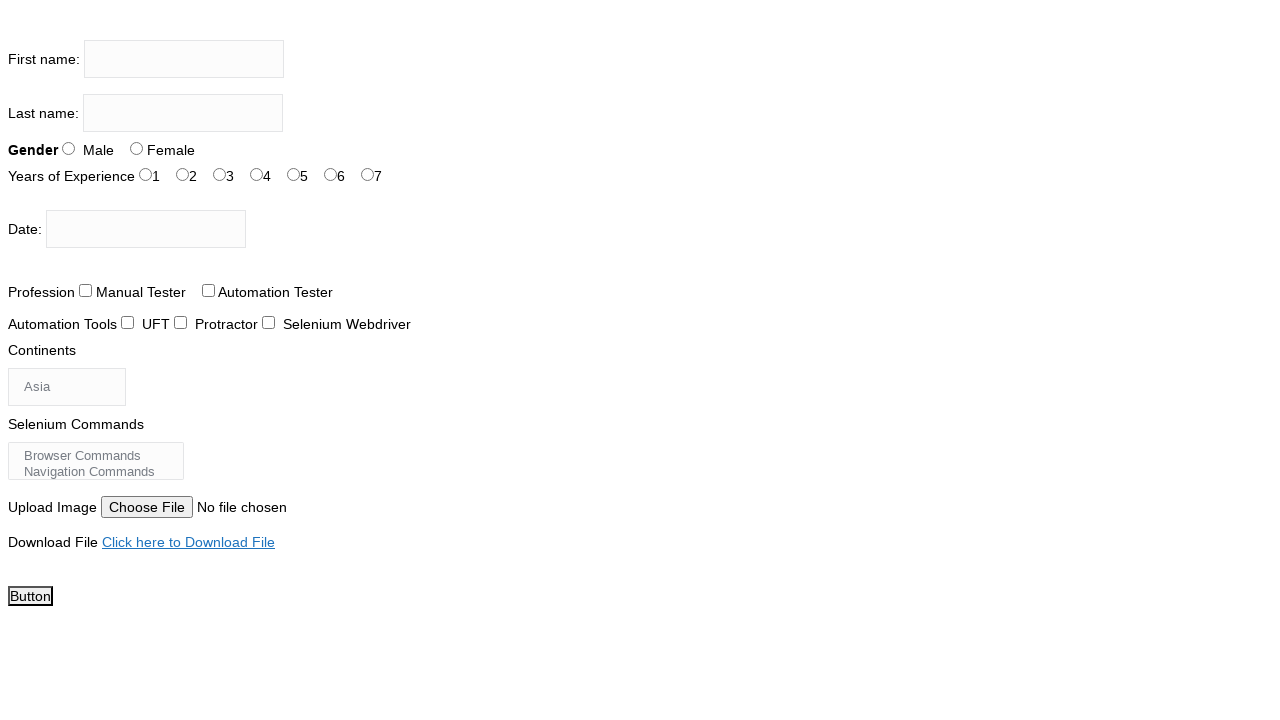

Located firstname input field
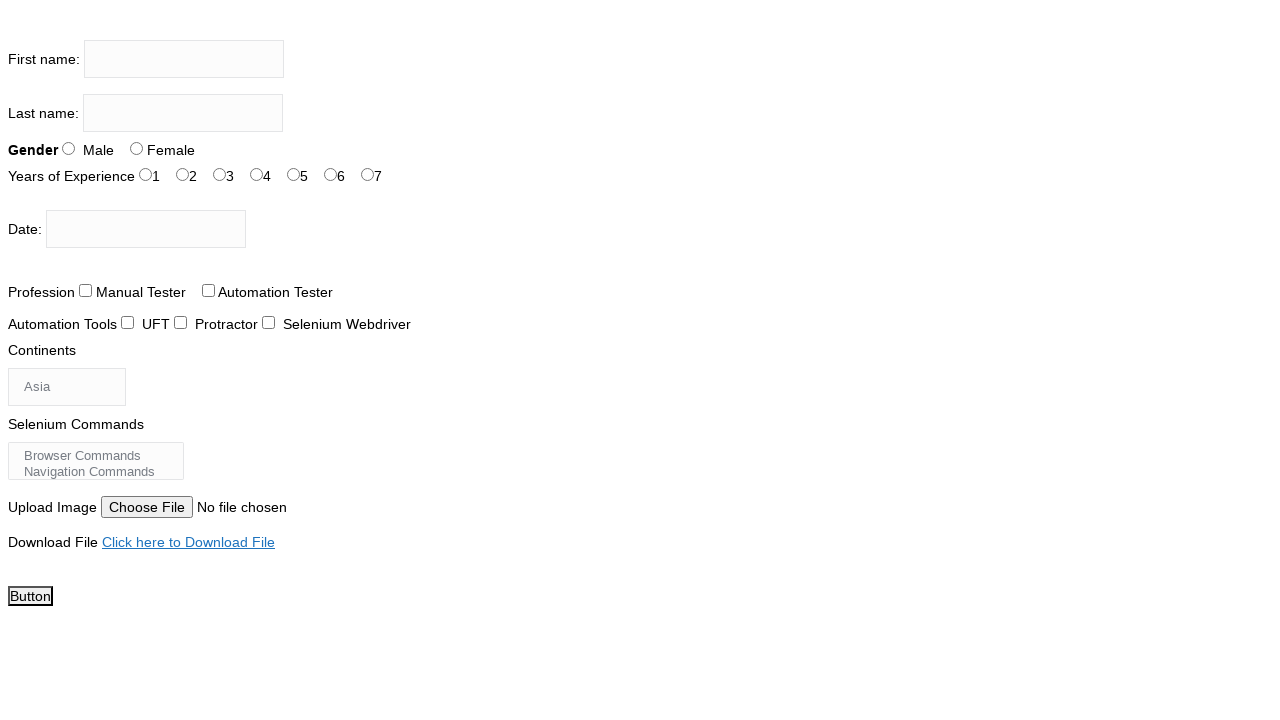

Clicked on firstname field to focus it at (184, 59) on input[name='firstname']
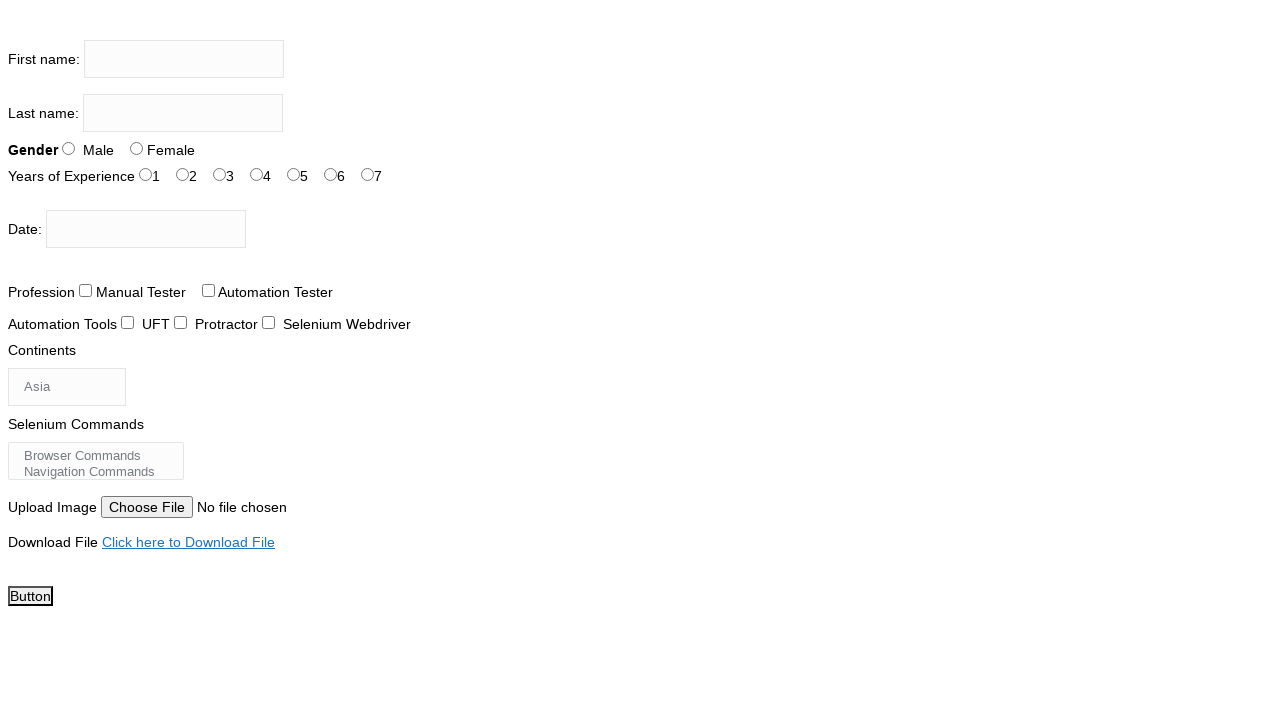

Pressed and held SHIFT key
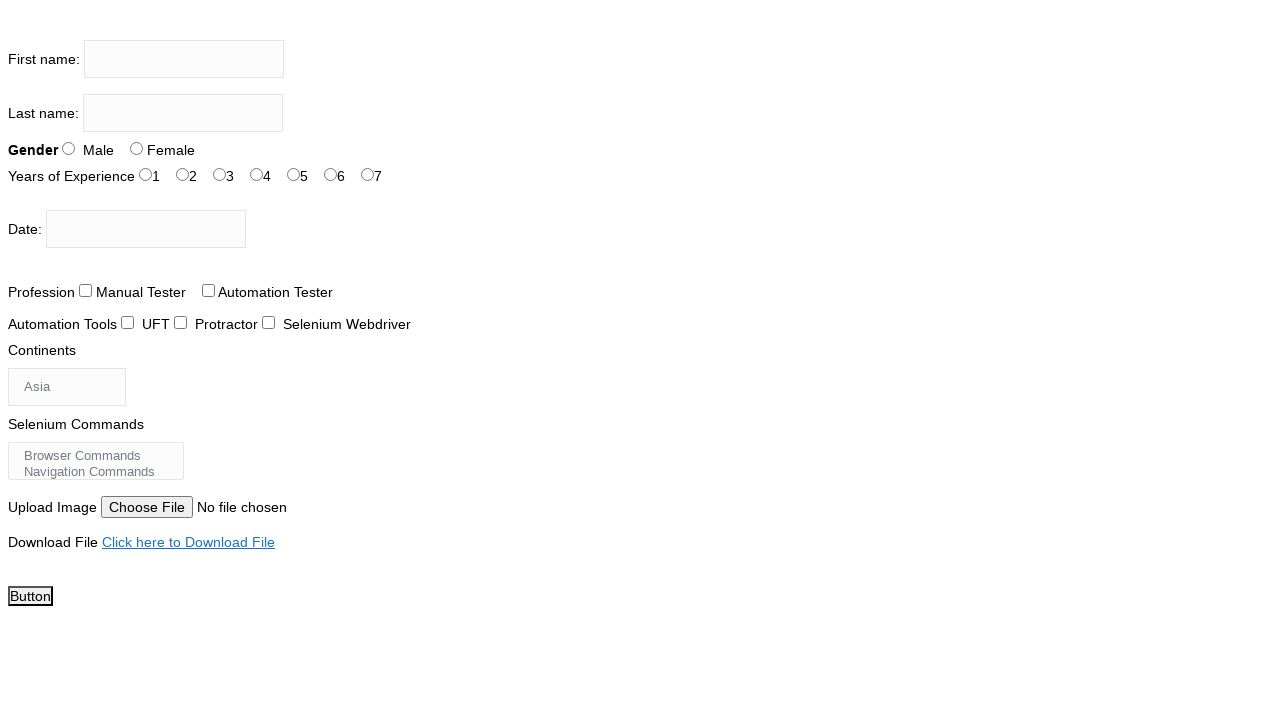

Typed 'the testing academy' with SHIFT key held down to produce uppercase text on input[name='firstname']
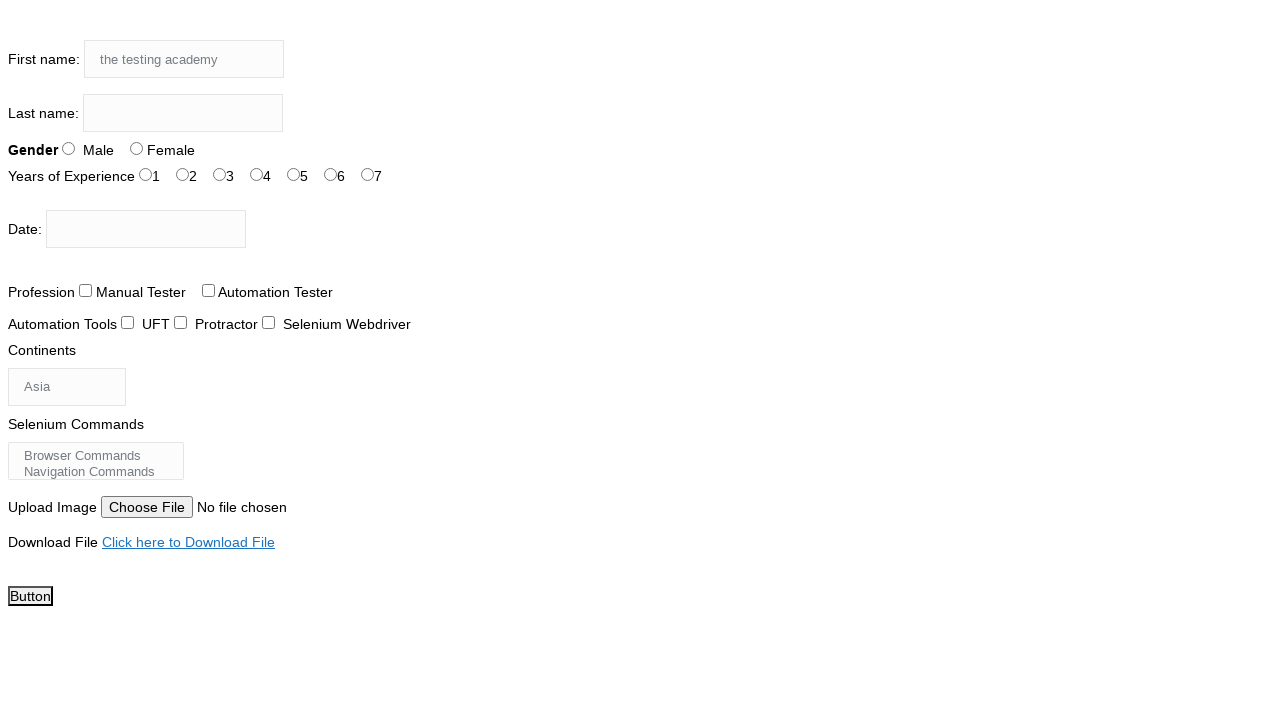

Released SHIFT key
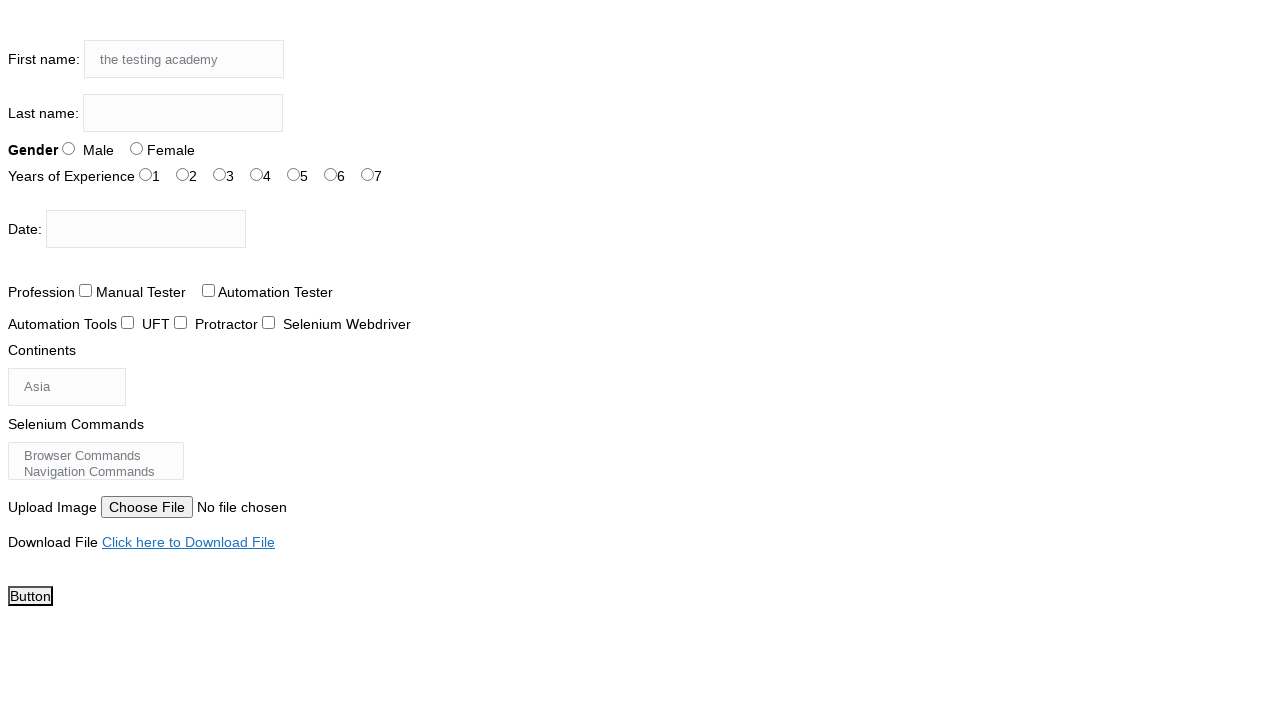

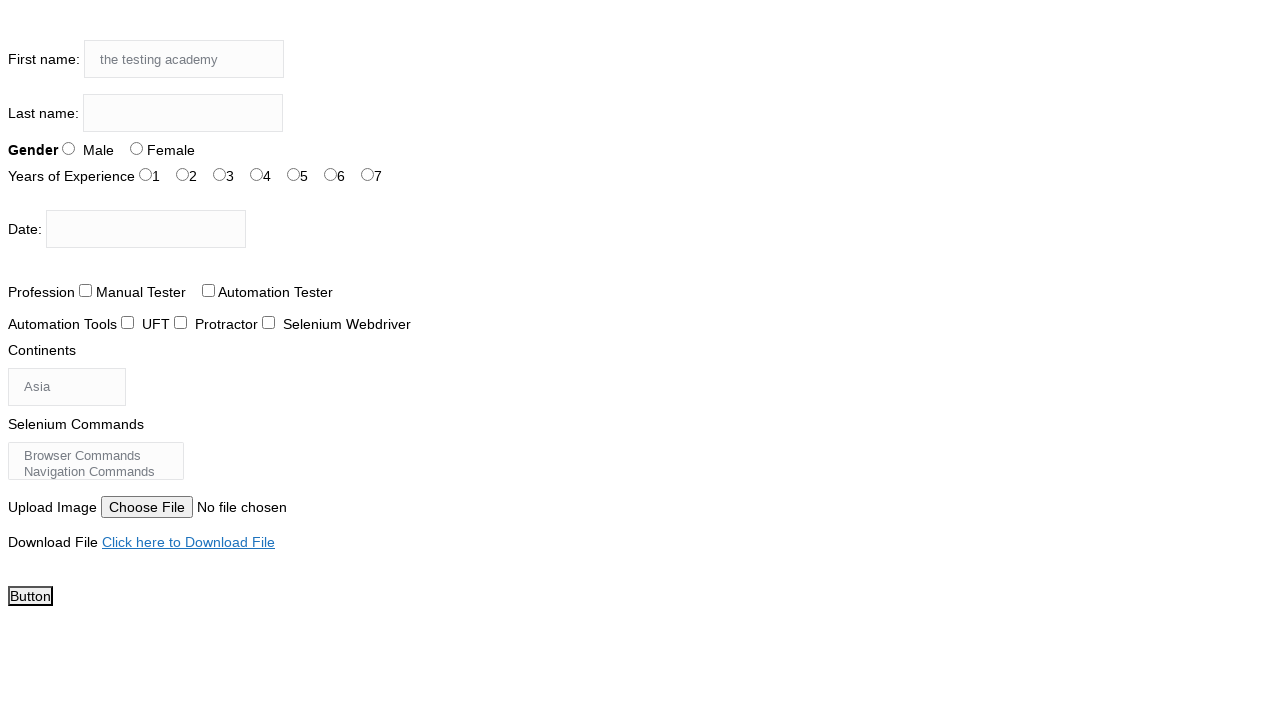